Tests that other controls (checkbox, label) are hidden when editing a todo item.

Starting URL: https://demo.playwright.dev/todomvc

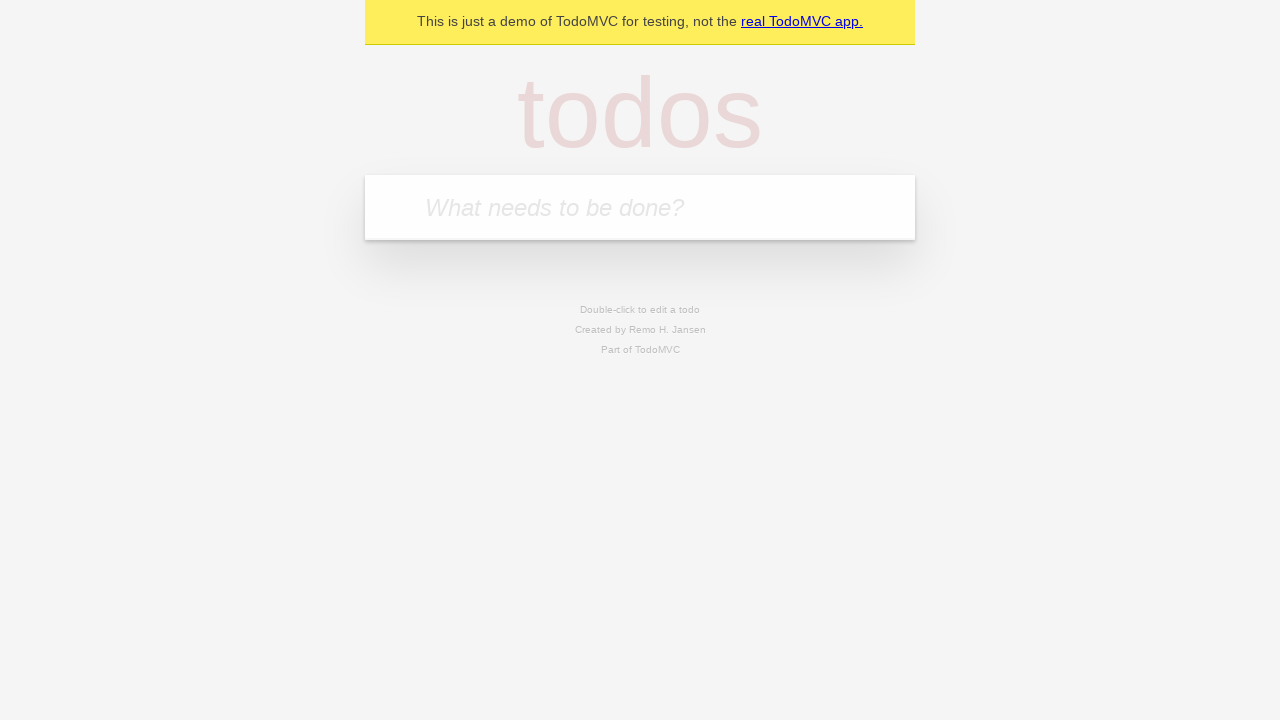

Filled todo input with 'buy some cheese' on internal:attr=[placeholder="What needs to be done?"i]
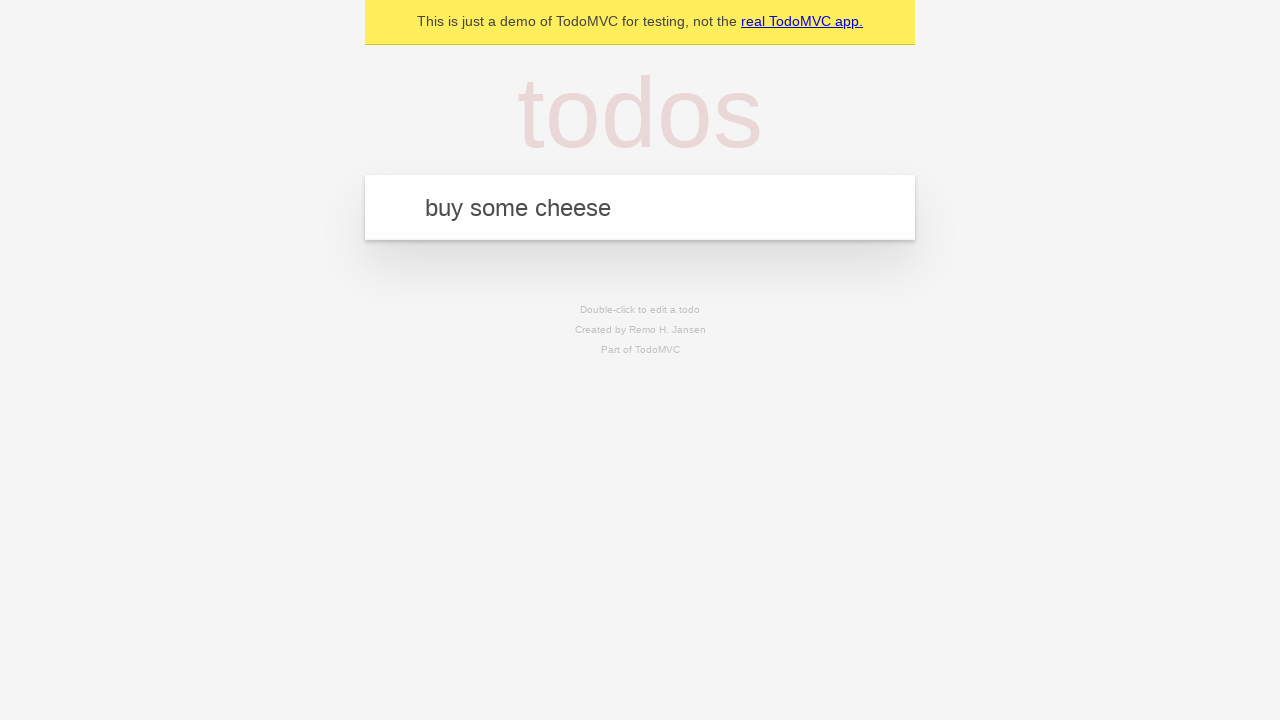

Pressed Enter to create first todo on internal:attr=[placeholder="What needs to be done?"i]
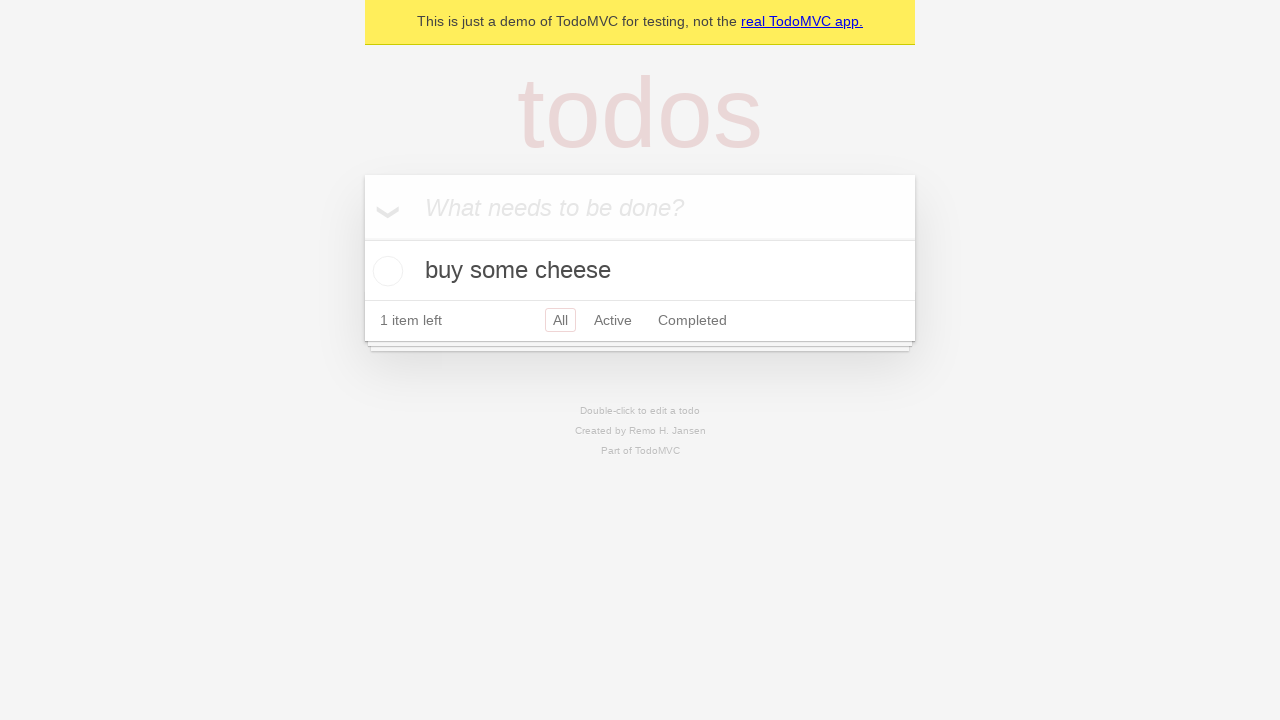

Filled todo input with 'feed the cat' on internal:attr=[placeholder="What needs to be done?"i]
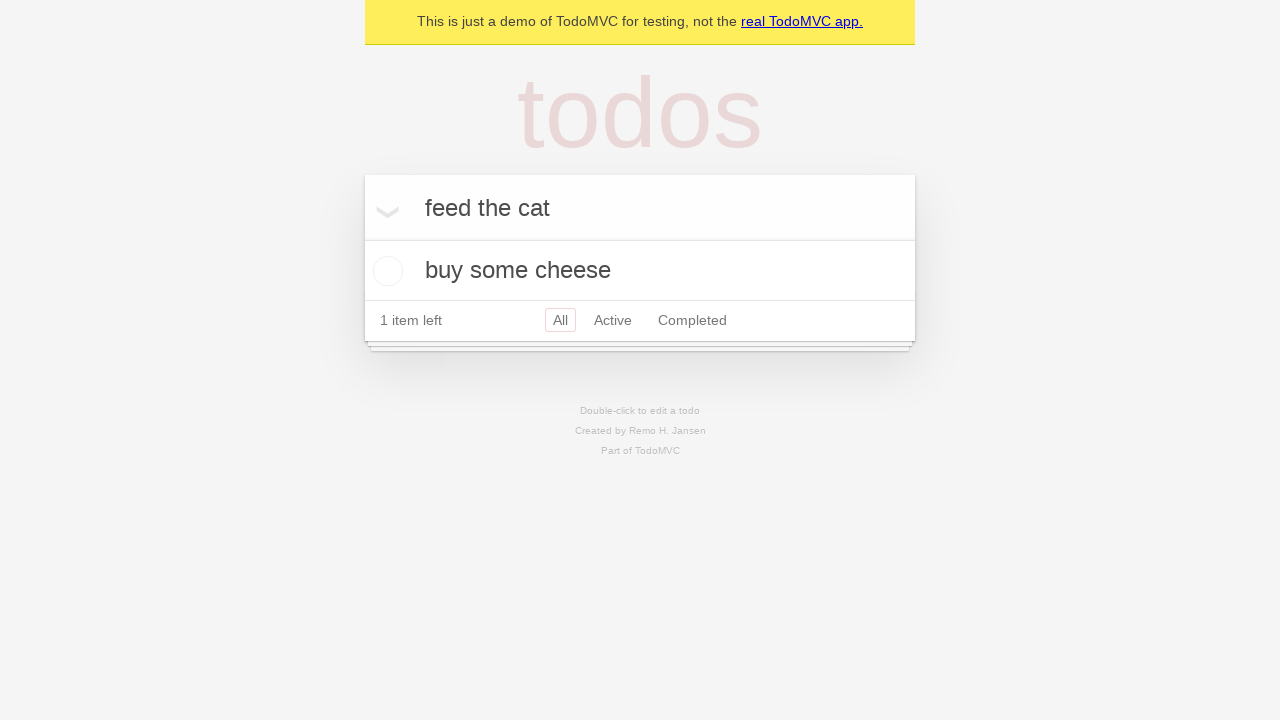

Pressed Enter to create second todo on internal:attr=[placeholder="What needs to be done?"i]
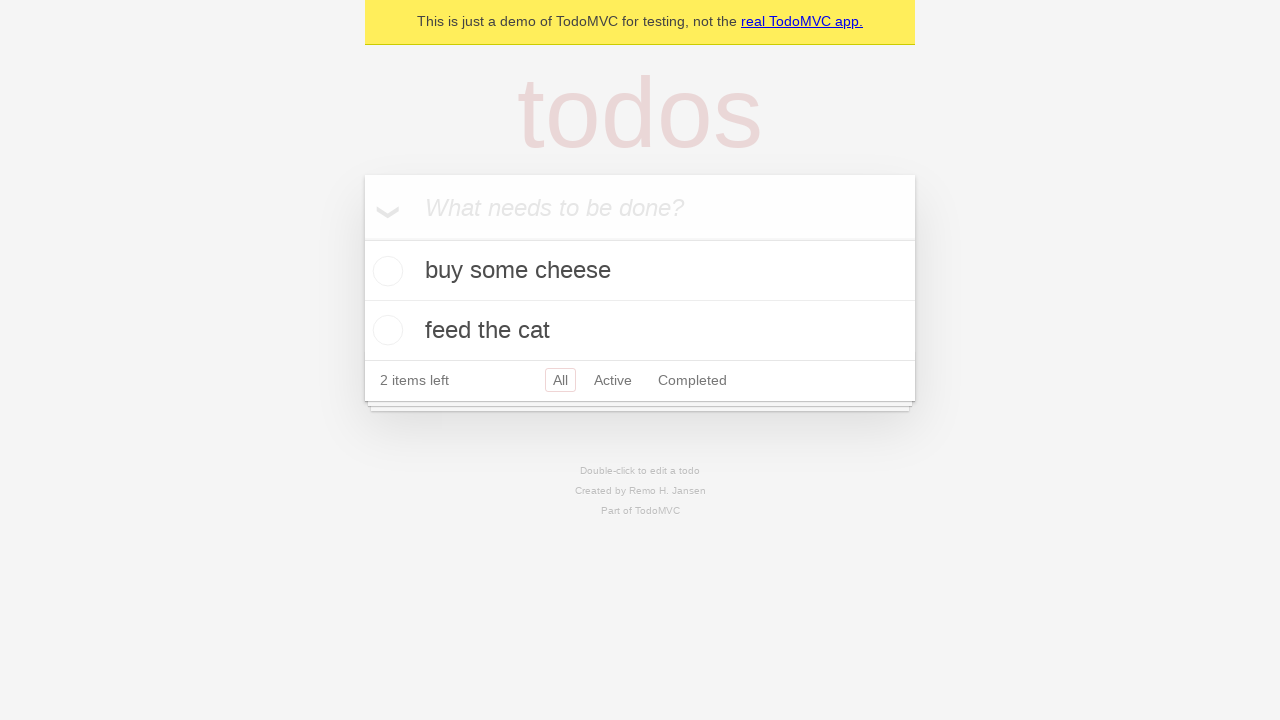

Filled todo input with 'book a doctors appointment' on internal:attr=[placeholder="What needs to be done?"i]
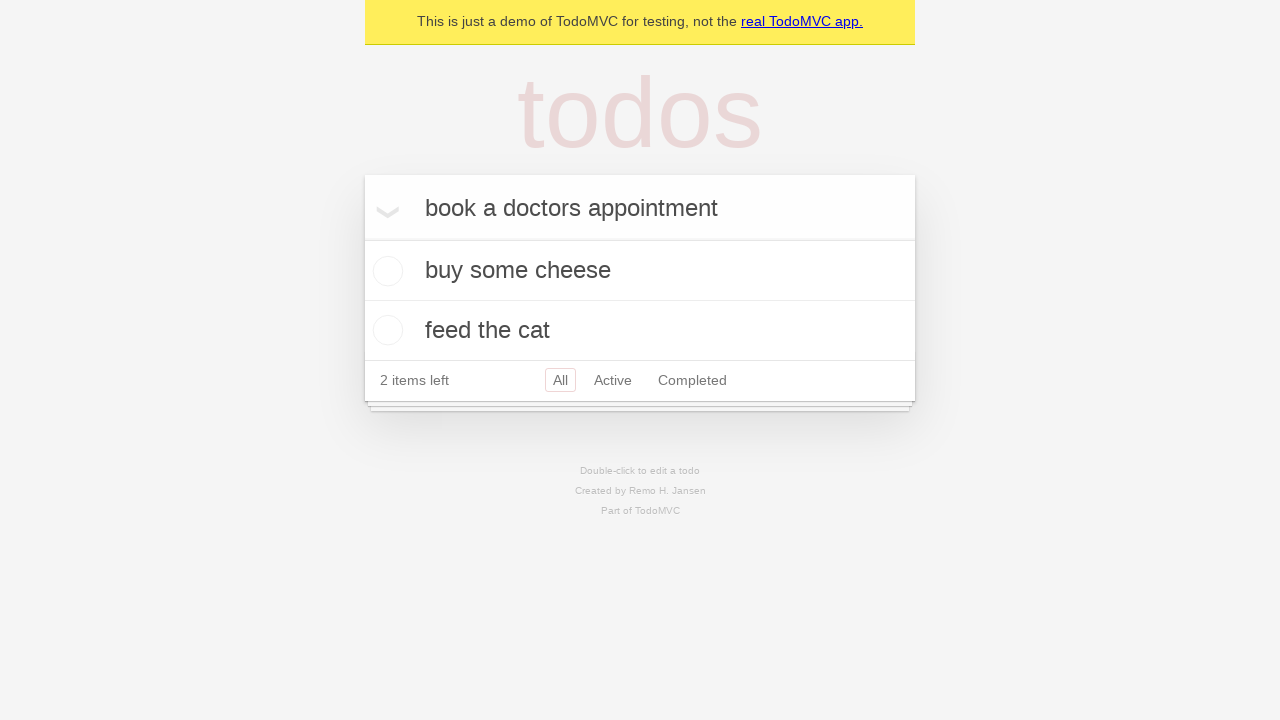

Pressed Enter to create third todo on internal:attr=[placeholder="What needs to be done?"i]
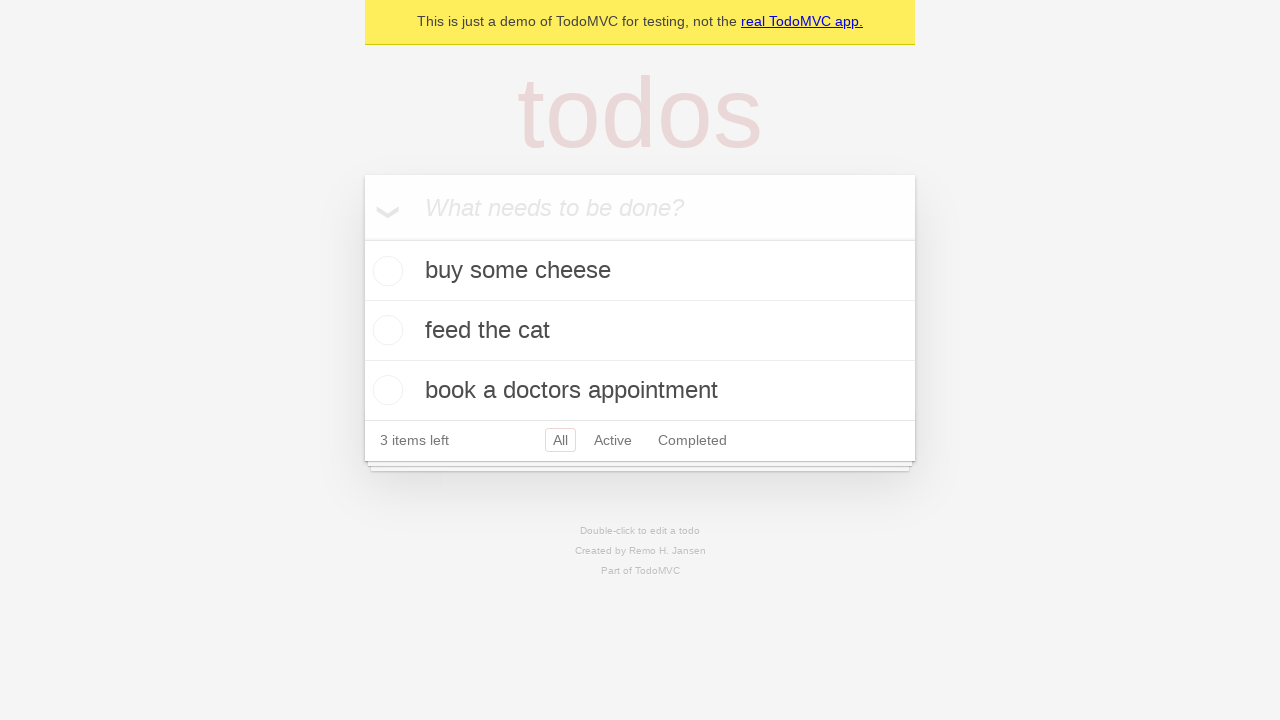

Waited for all three todo items to appear
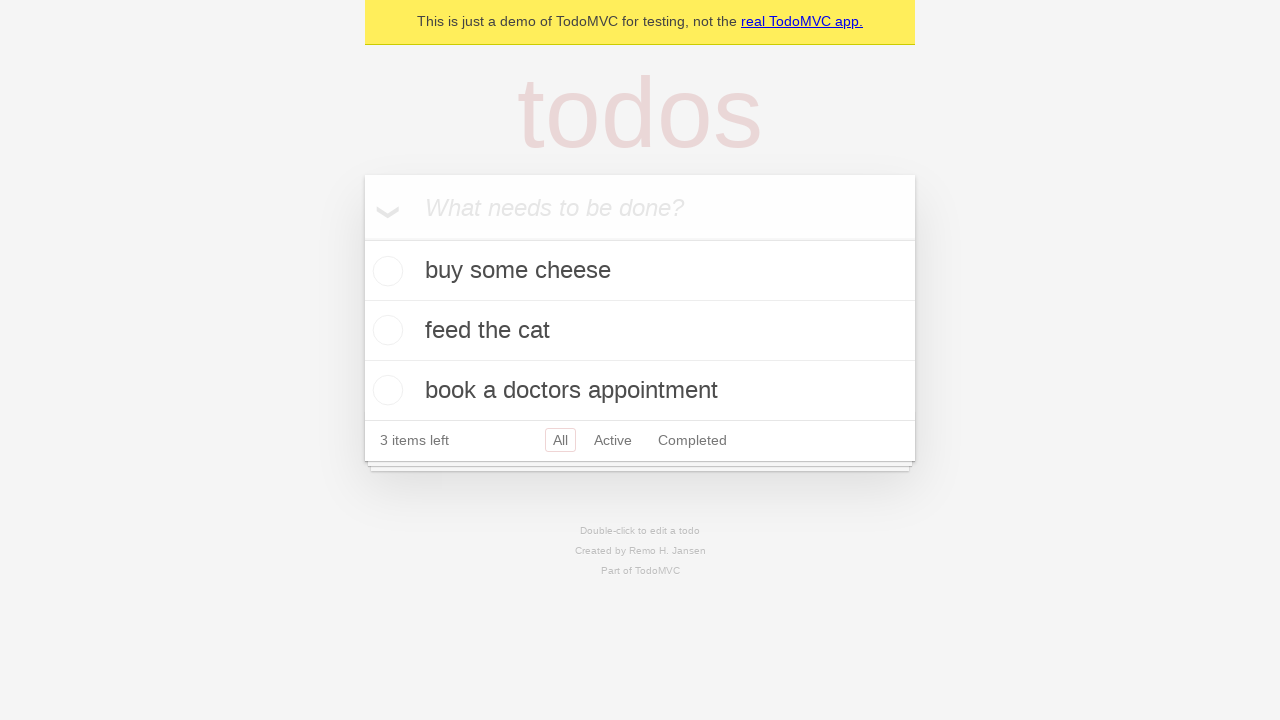

Double-clicked second todo item to enter edit mode at (640, 331) on [data-testid='todo-item'] >> nth=1
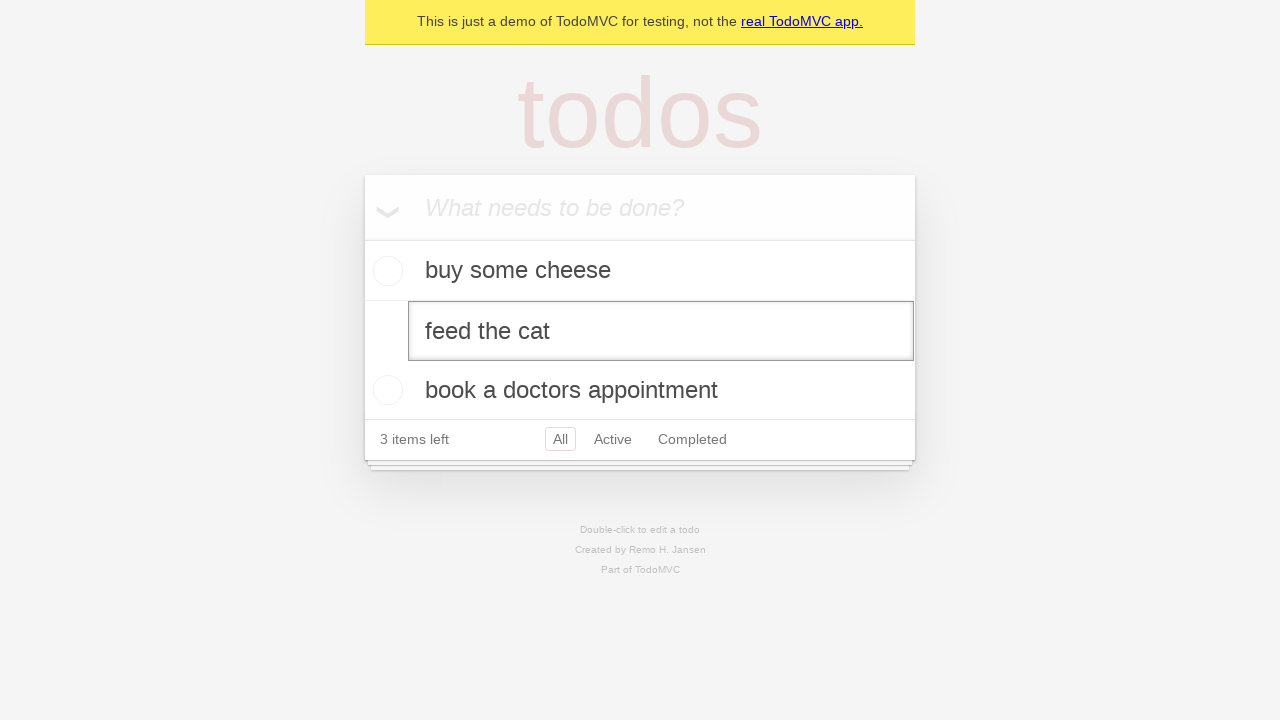

Waited for edit textbox to become visible in second todo item
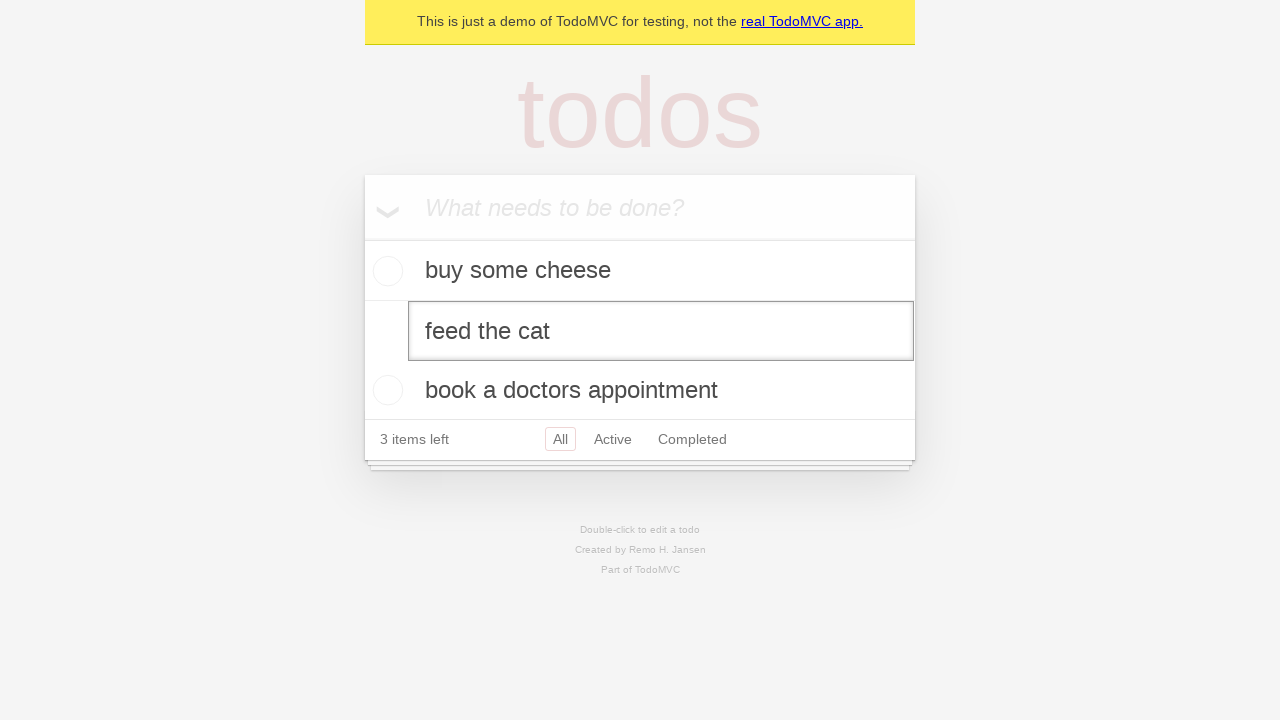

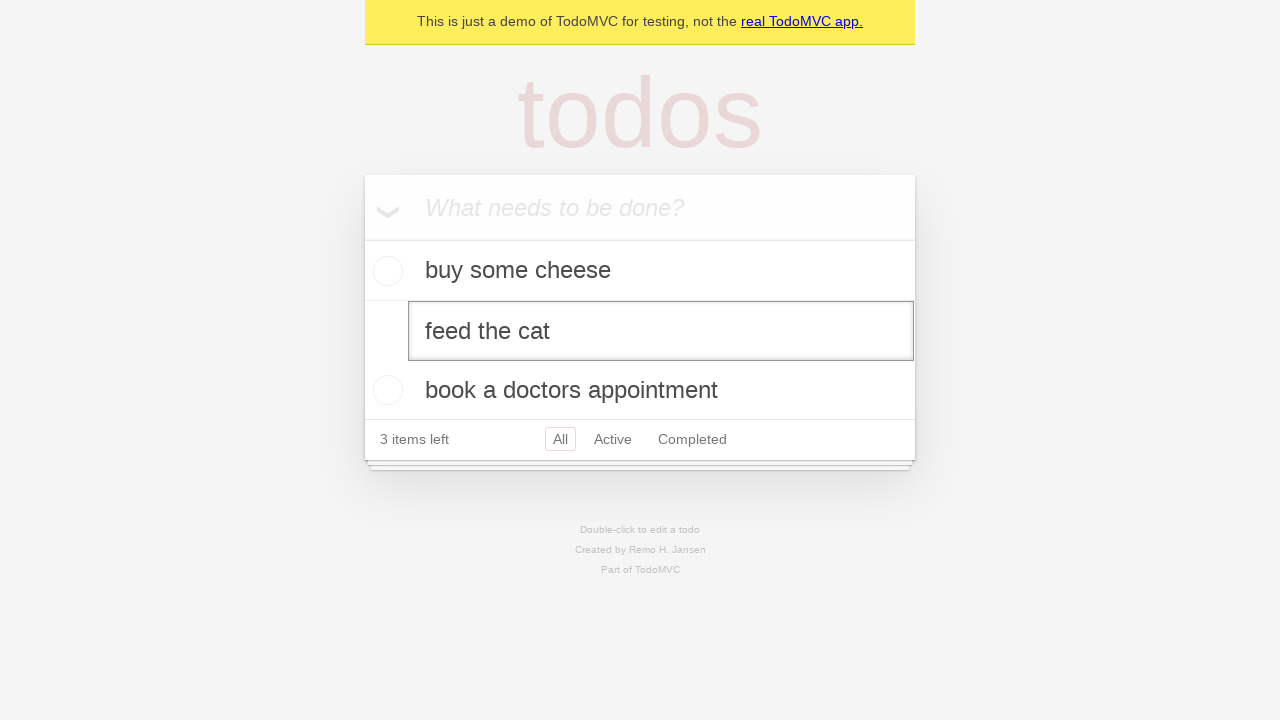